Tests drag and drop functionality by navigating to the drag and drop page and dragging element A to element B's position

Starting URL: https://the-internet.herokuapp.com/

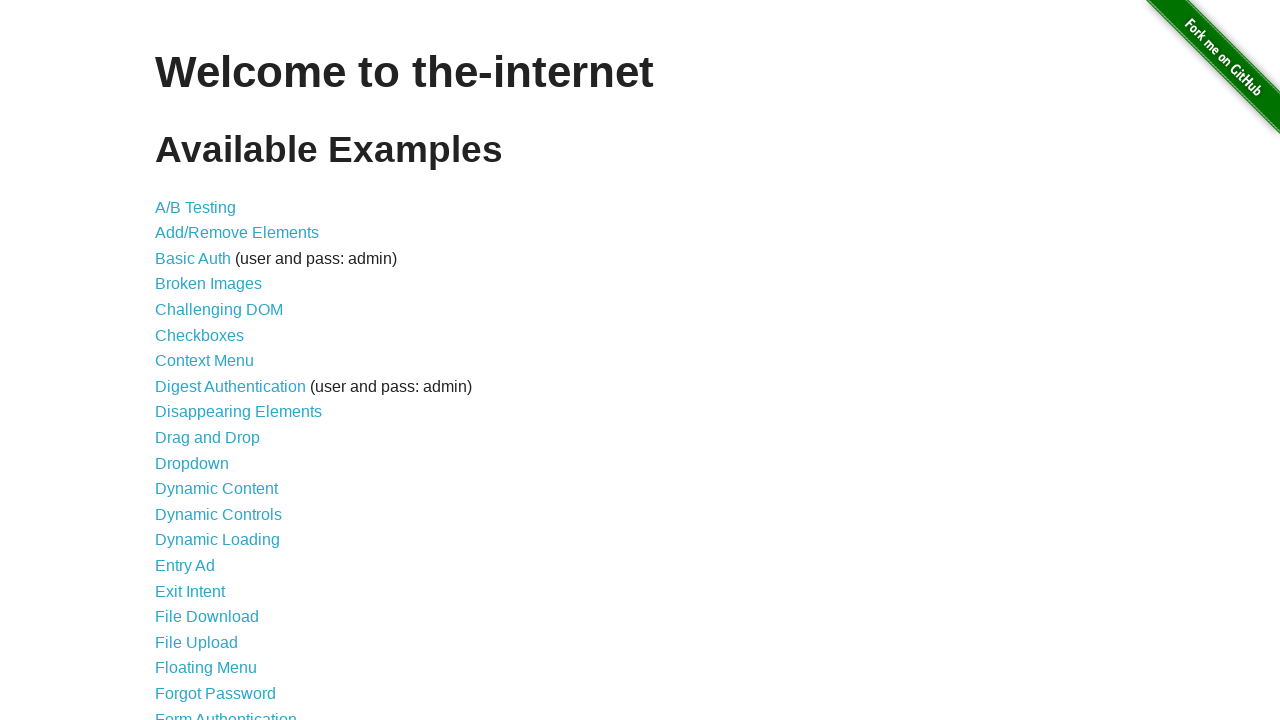

Clicked on Drag and Drop link at (208, 438) on text=Drag and Drop
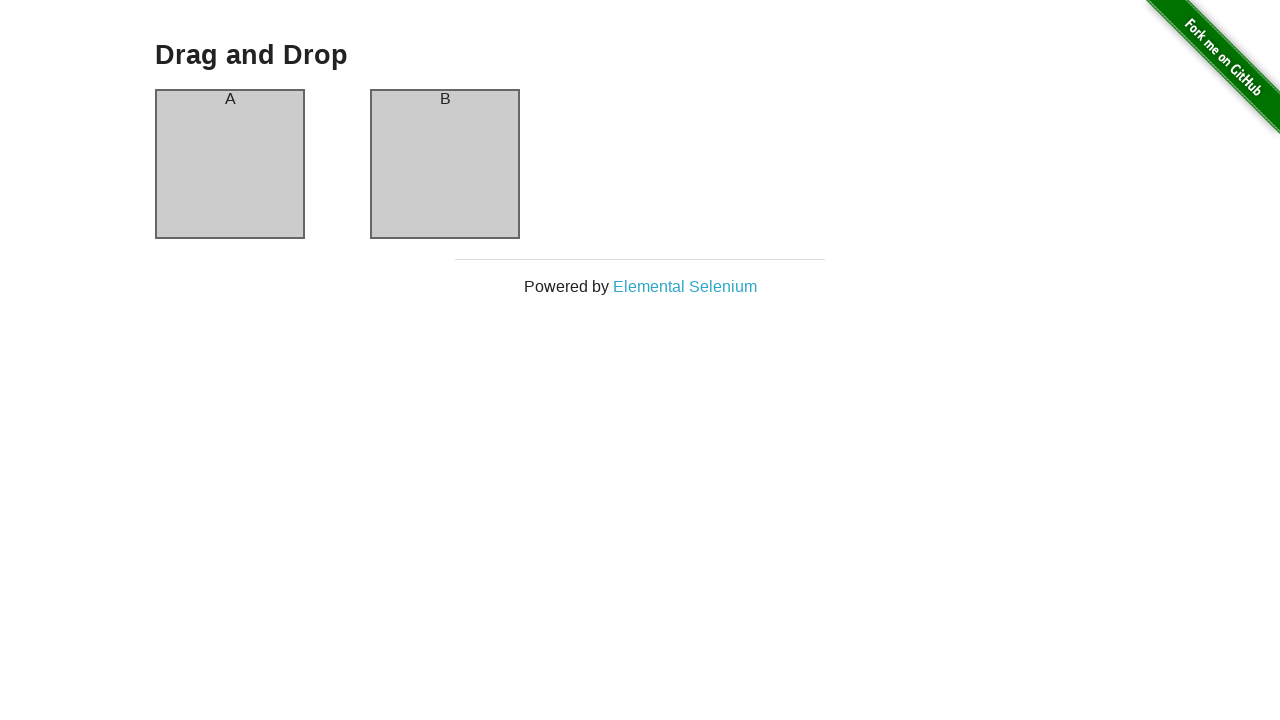

Drag and drop page loaded - column A element found
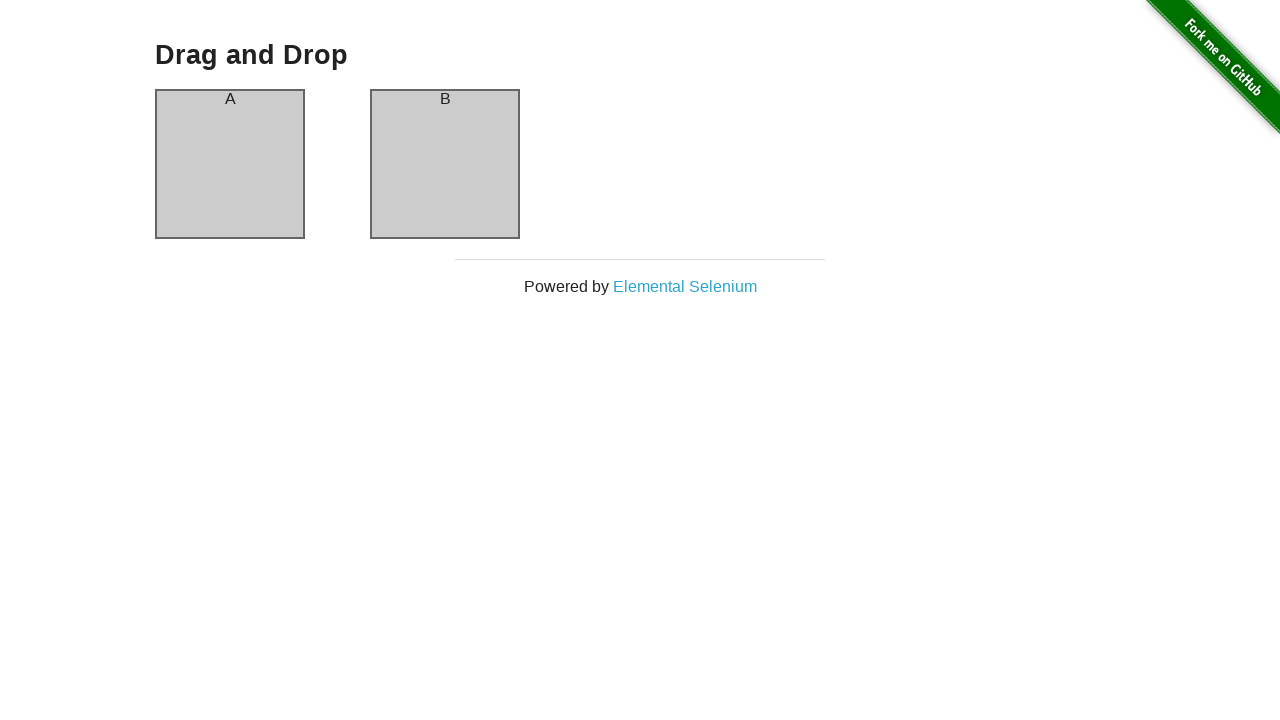

Located source element (column A)
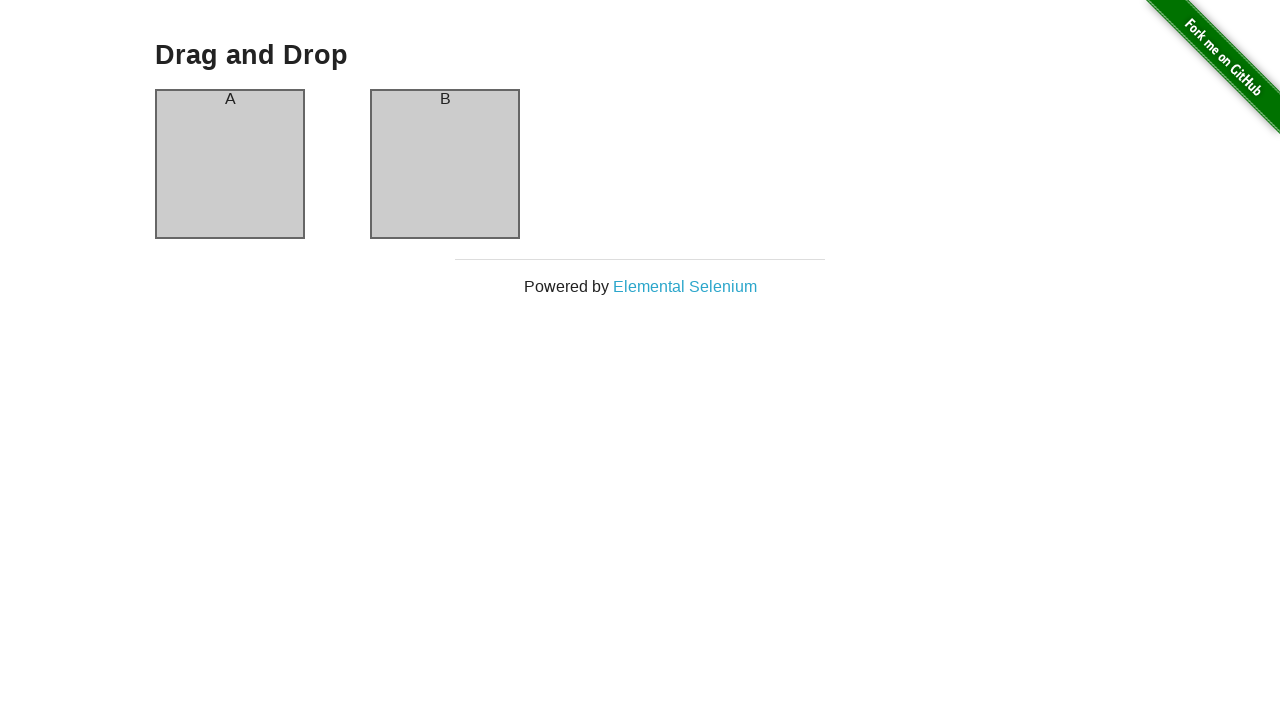

Located target element (column B)
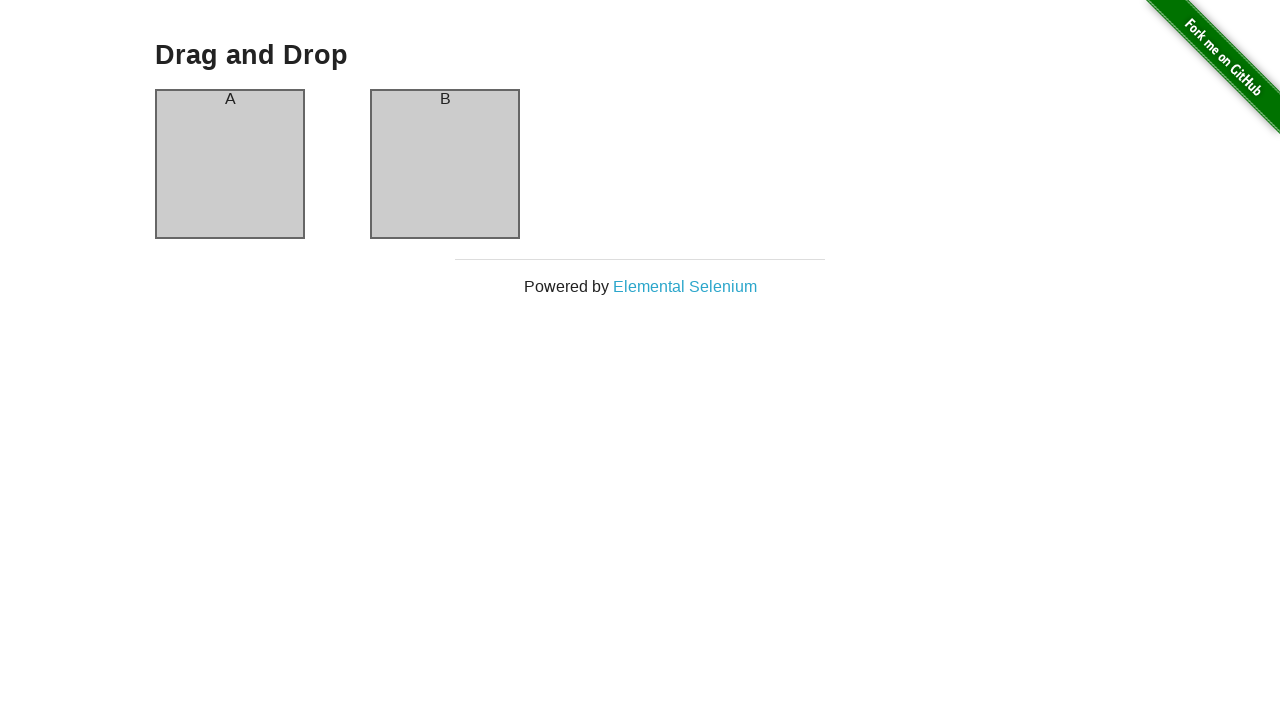

Dragged element A to element B's position at (445, 164)
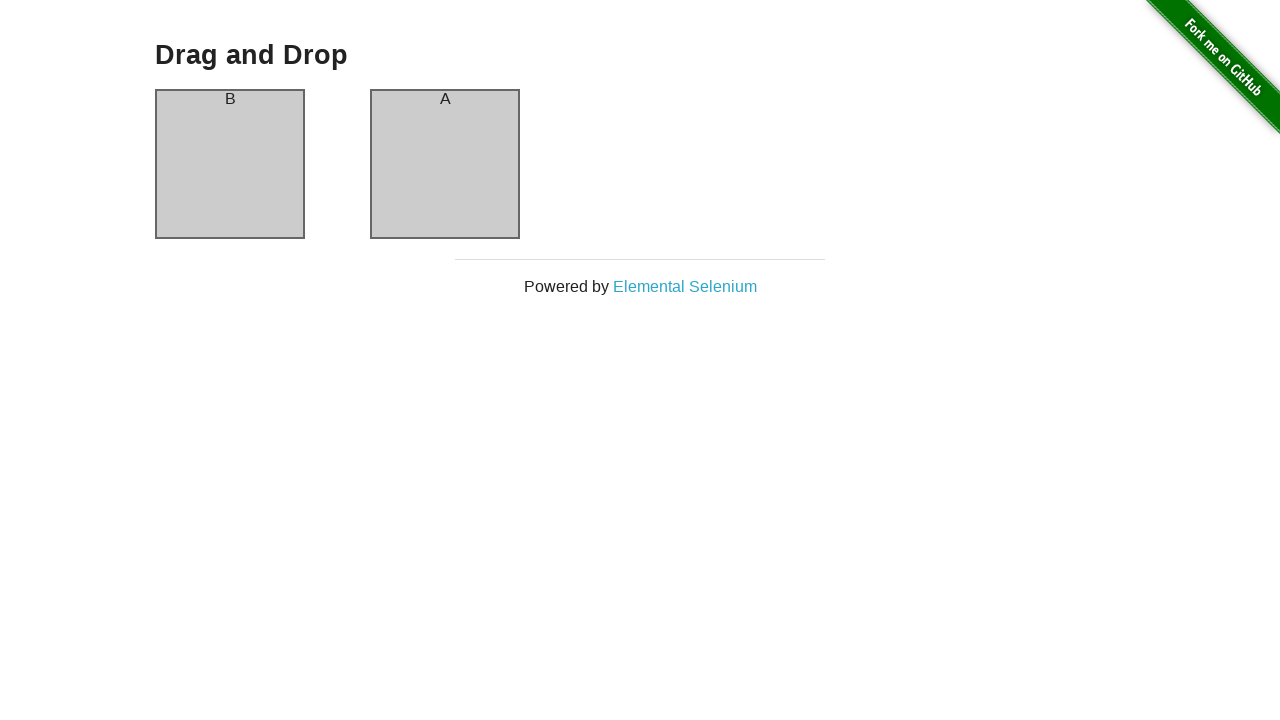

Verified that elements were successfully swapped - column A now contains B
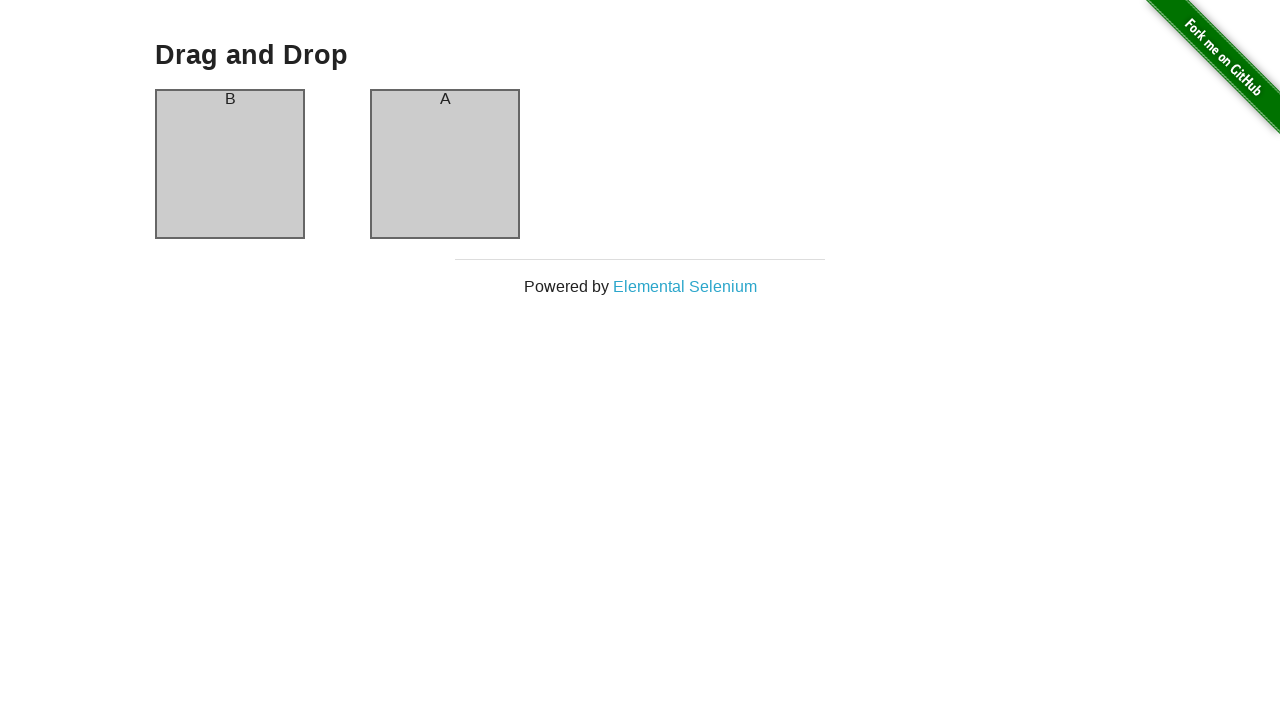

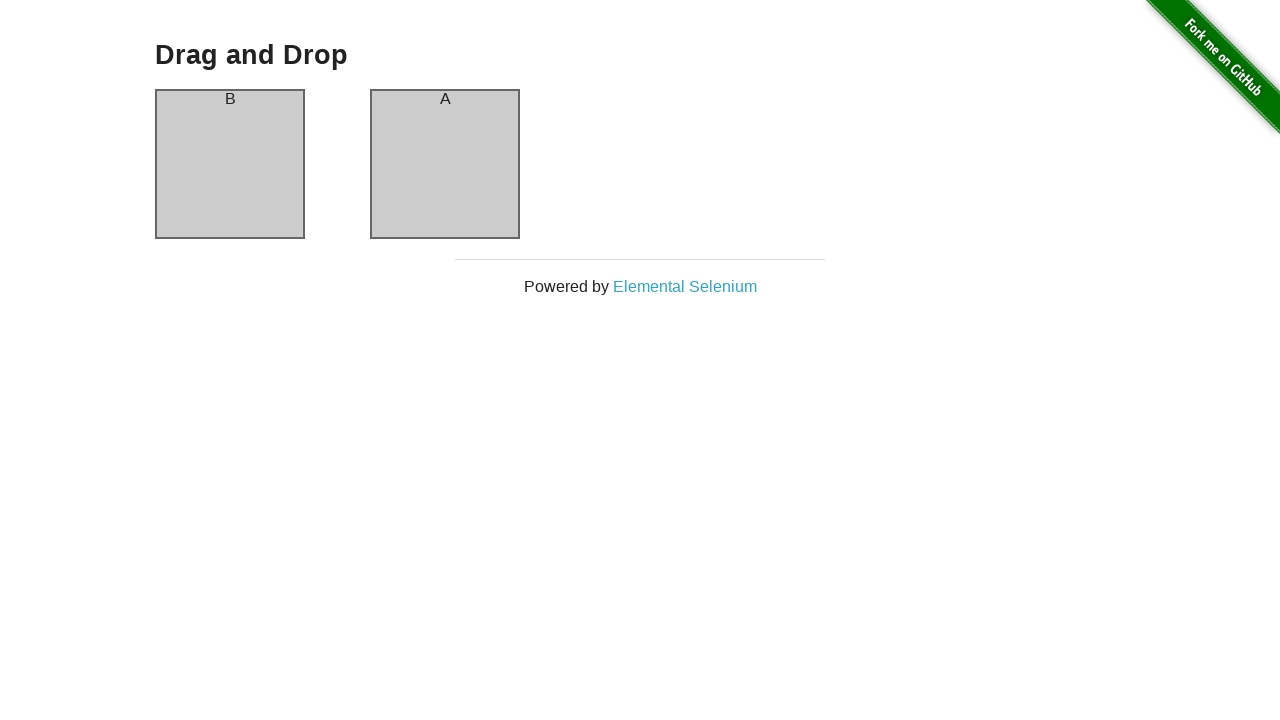